Tests alert and confirm dialog handling by typing a name and triggering alert/confirm buttons

Starting URL: https://codenboxautomationlab.com/practice/

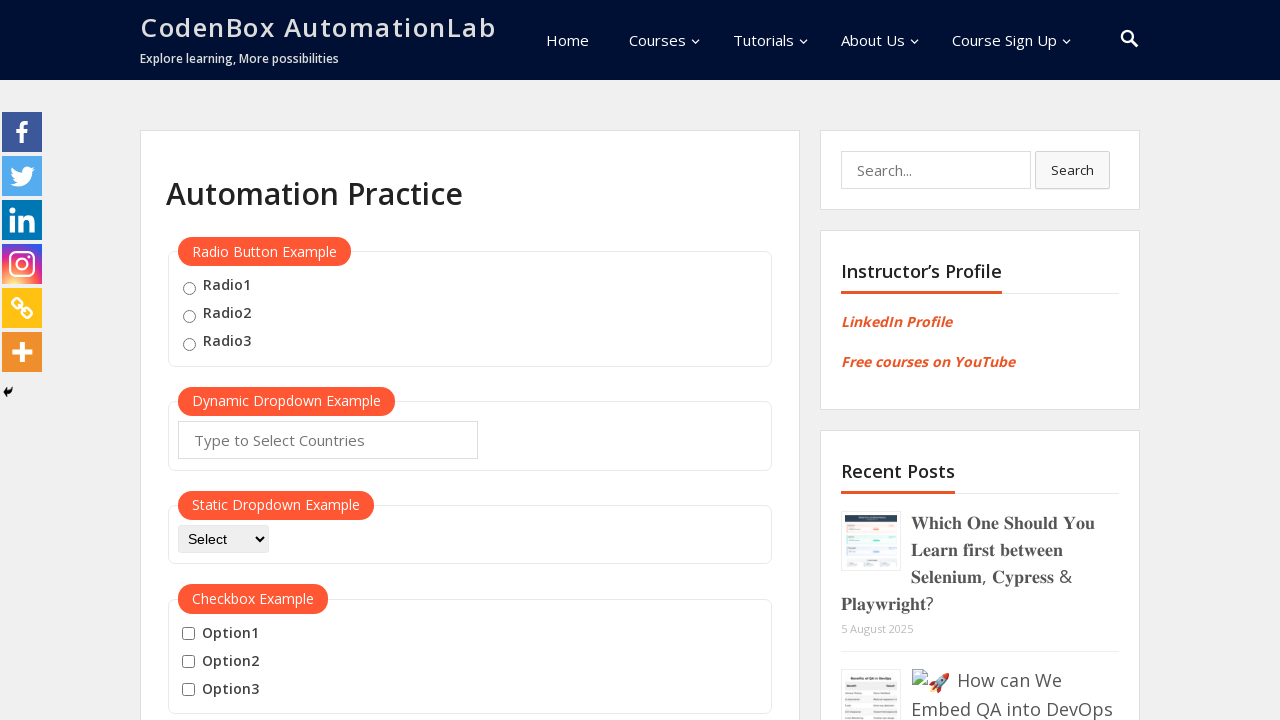

Set up dialog handler to accept all alerts and confirms
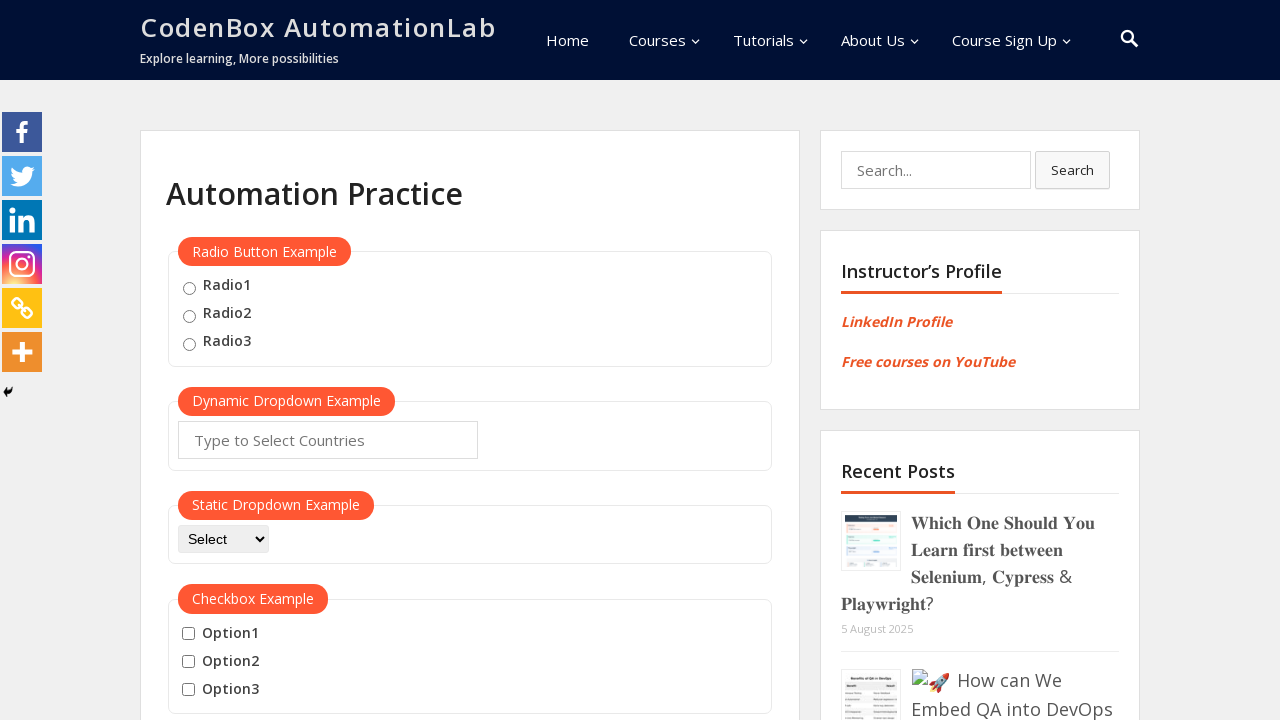

Filled name field with 'demo' on #name
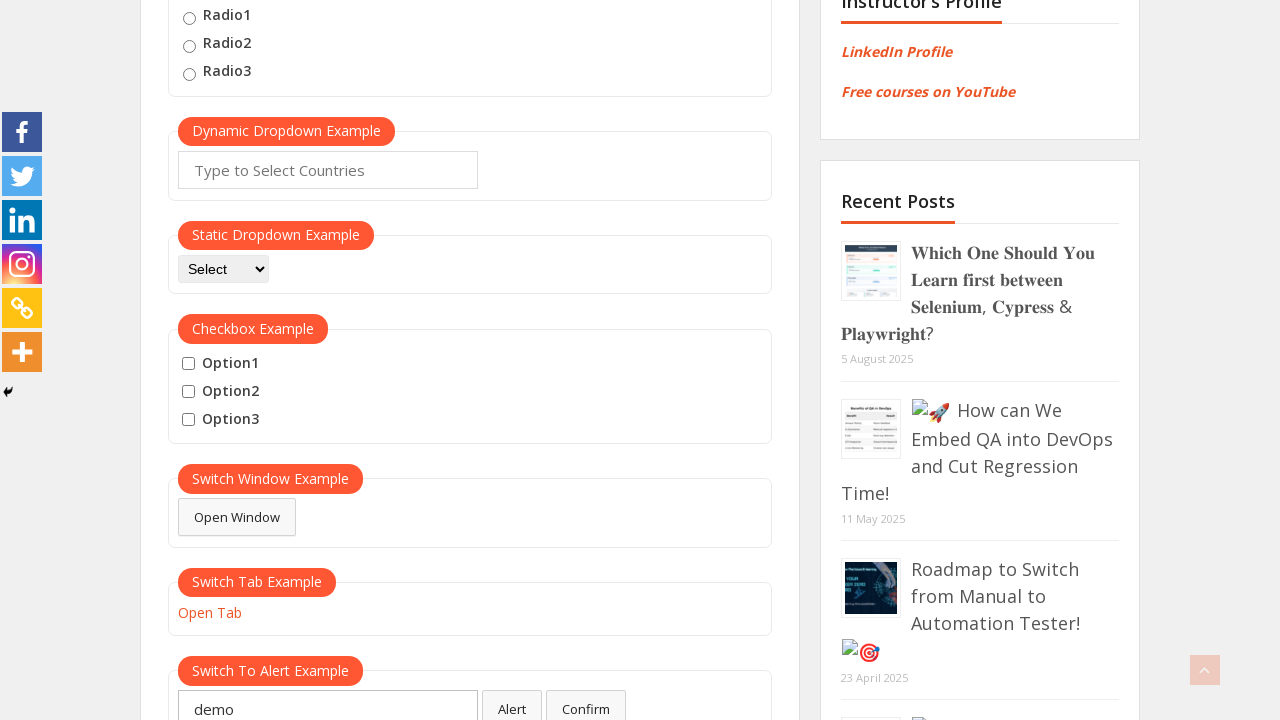

Clicked alert button to trigger alert dialog at (512, 701) on #alertbtn
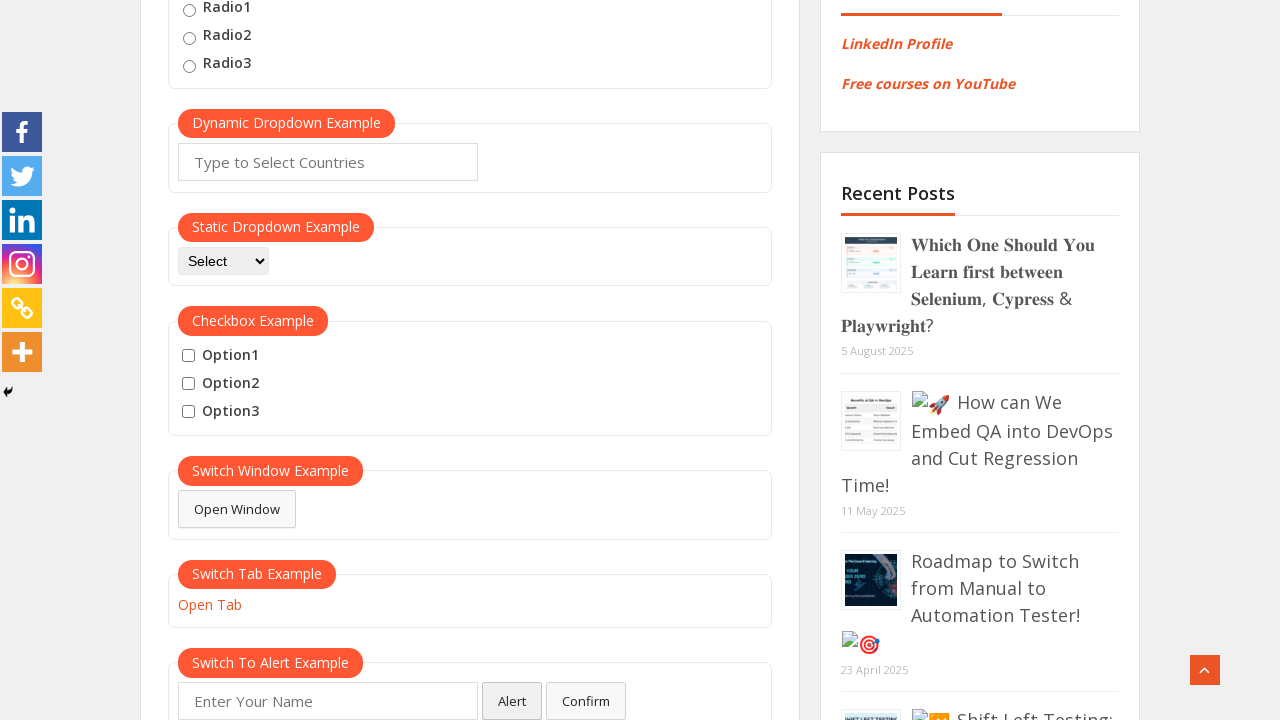

Filled name field with 'demo' again on #name
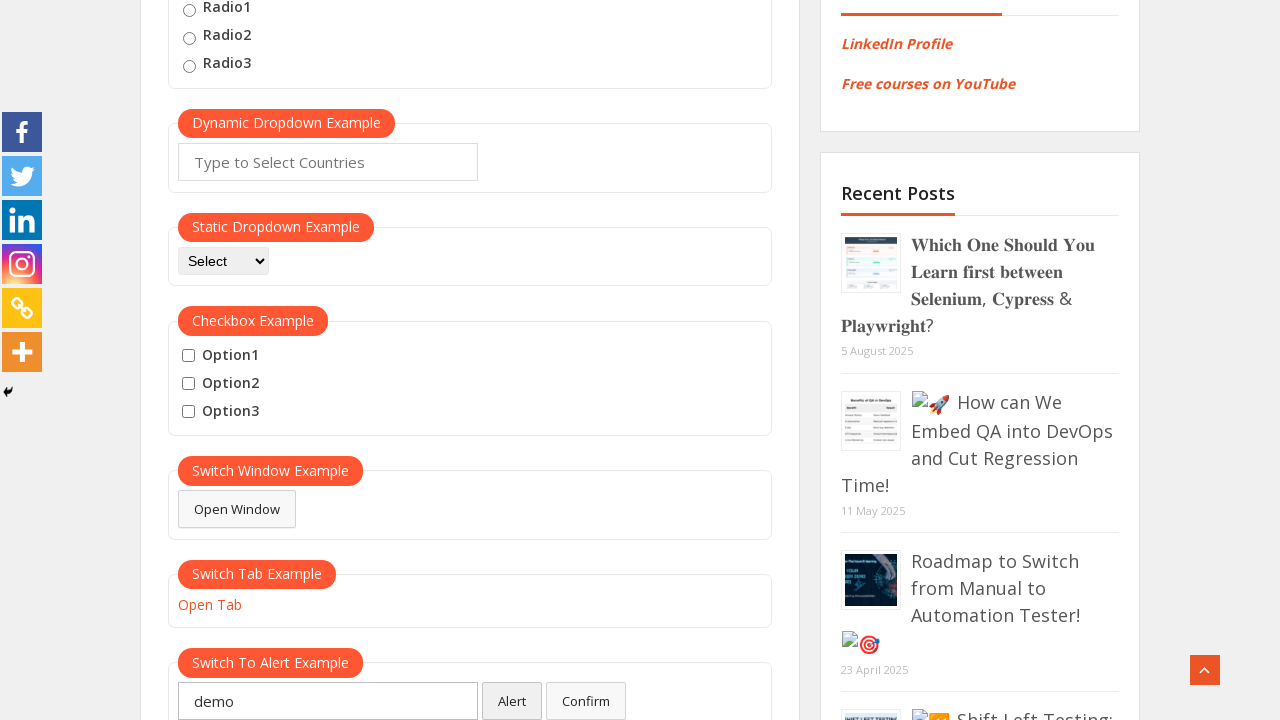

Clicked confirm button to trigger confirm dialog at (586, 701) on #confirmbtn
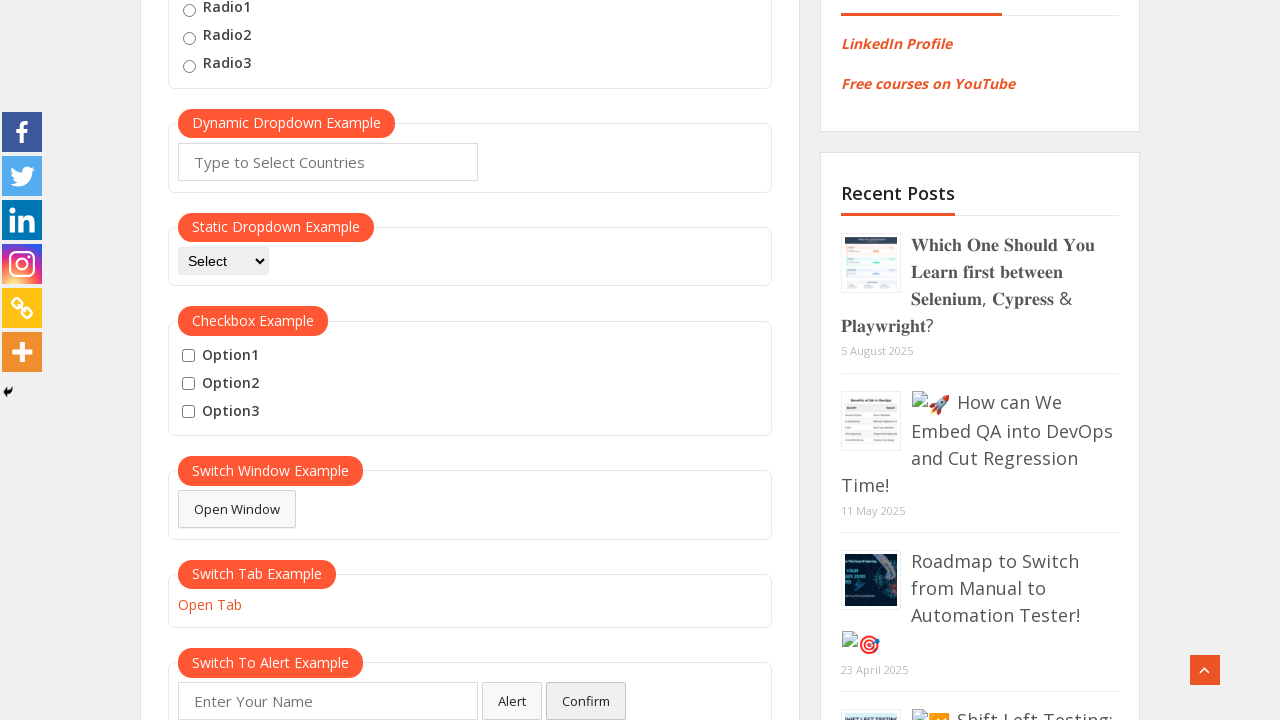

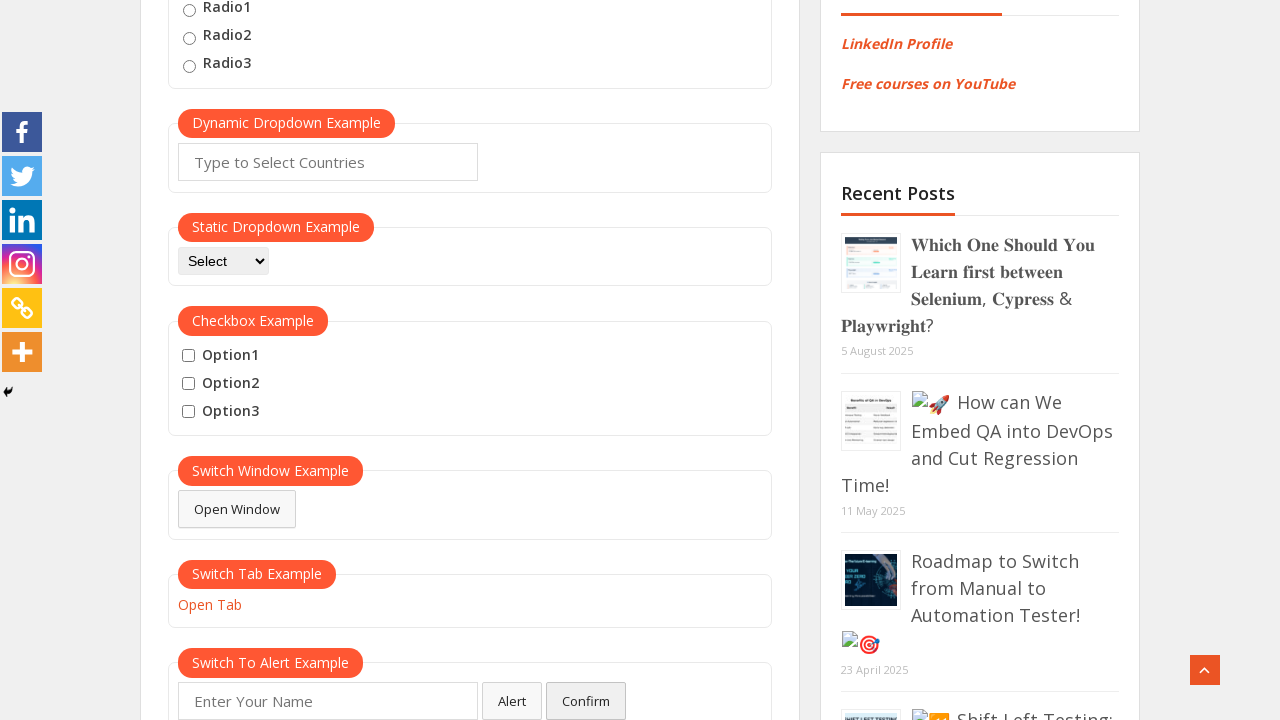